Tests footer links by opening each link in the first column of the footer in new tabs and collecting their titles

Starting URL: https://rahulshettyacademy.com/AutomationPractice/

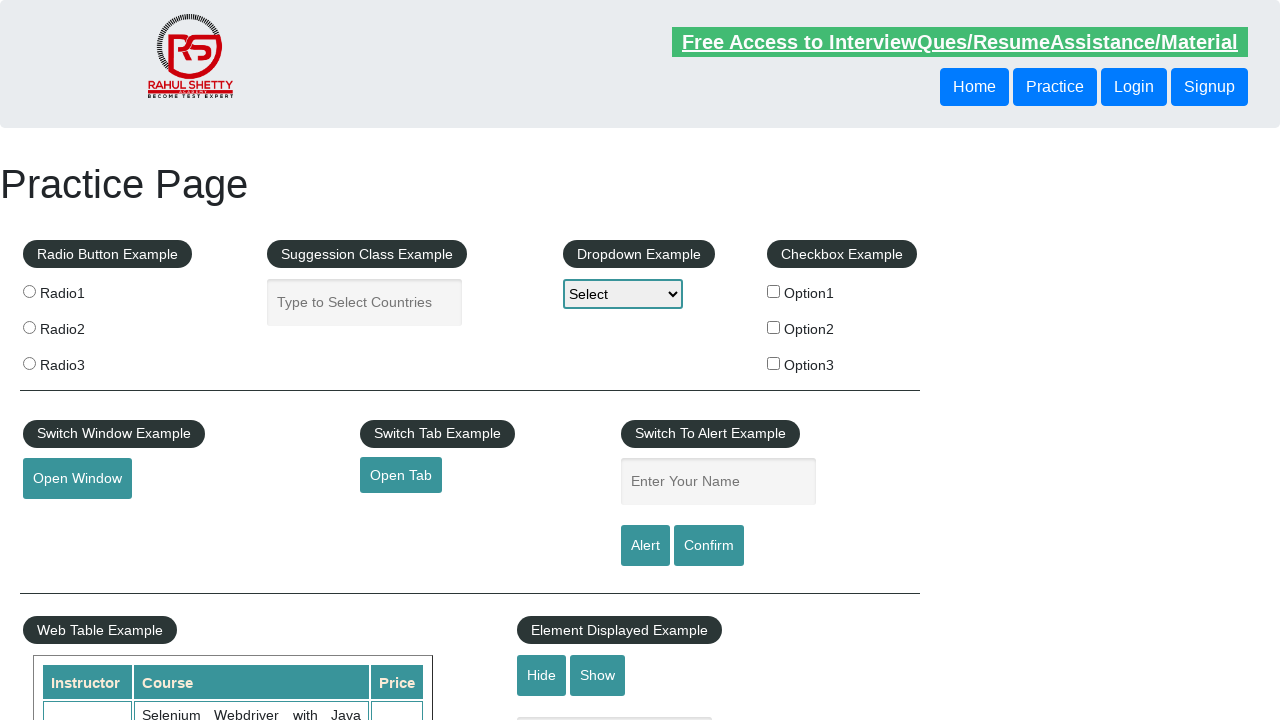

Located all links on page, found 27 total links
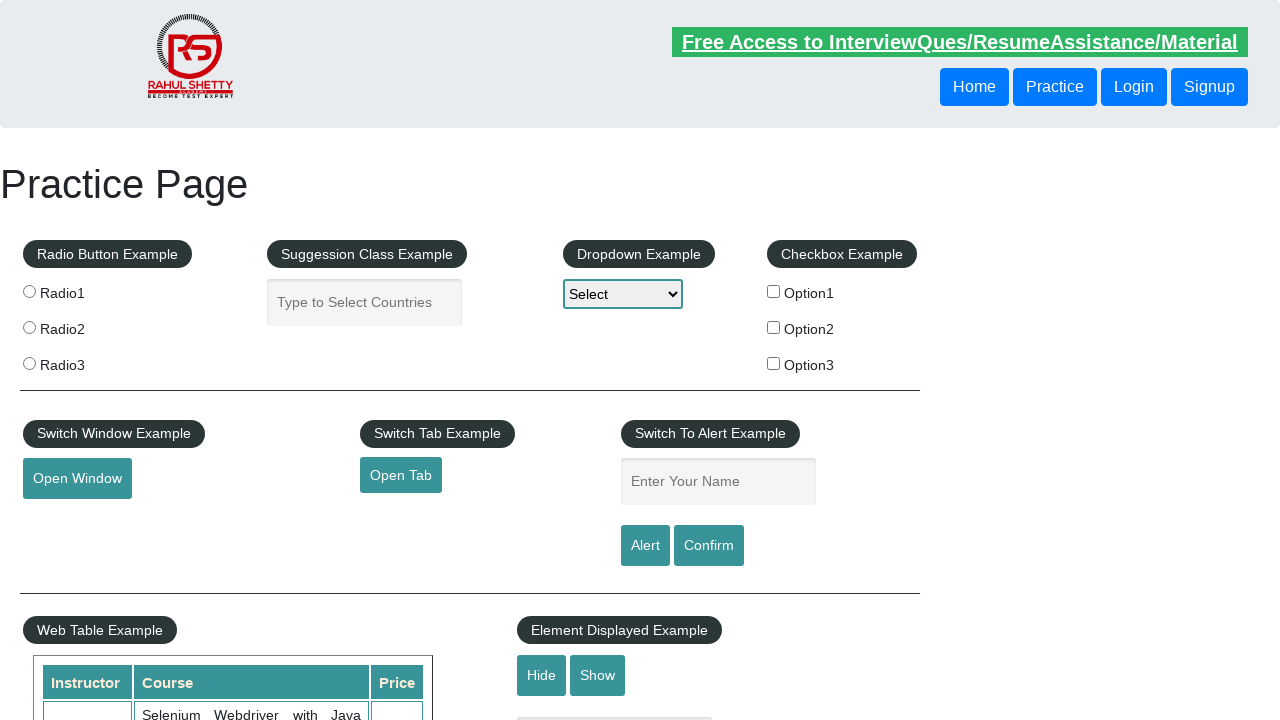

Located footer section with ID 'gf-BIG'
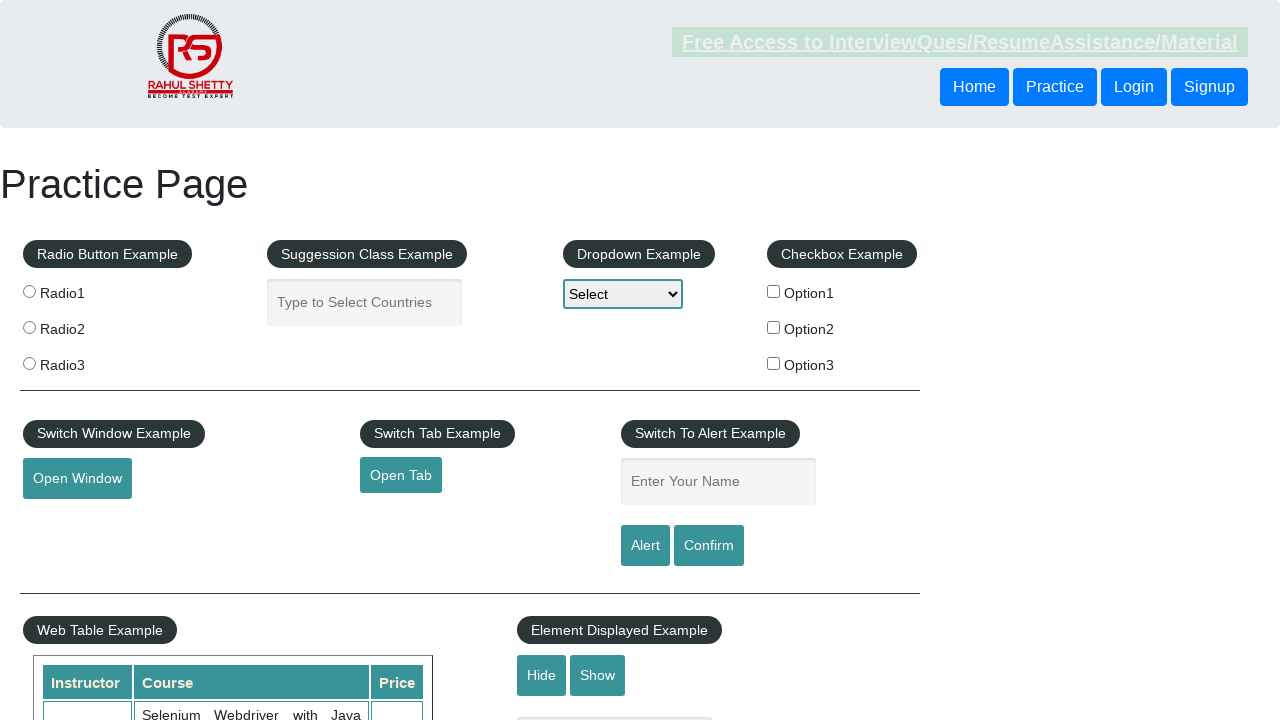

Located all links in footer section, found 20 links
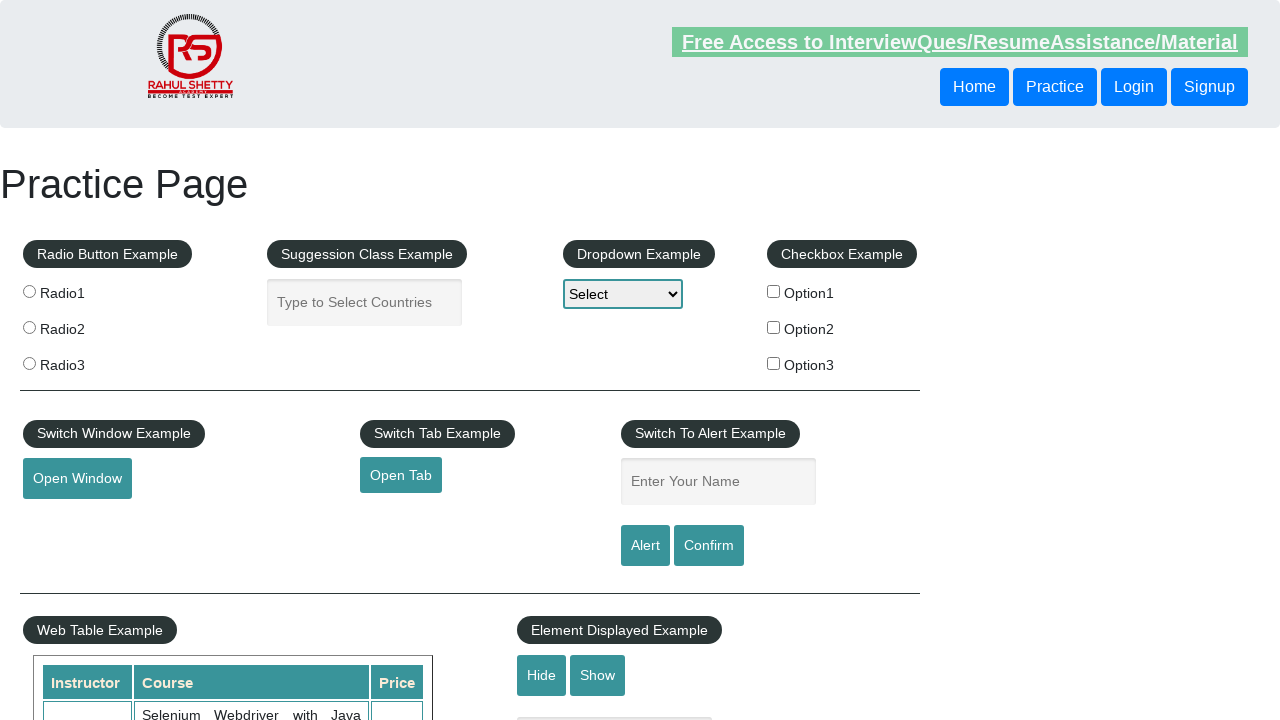

Located first column of footer table
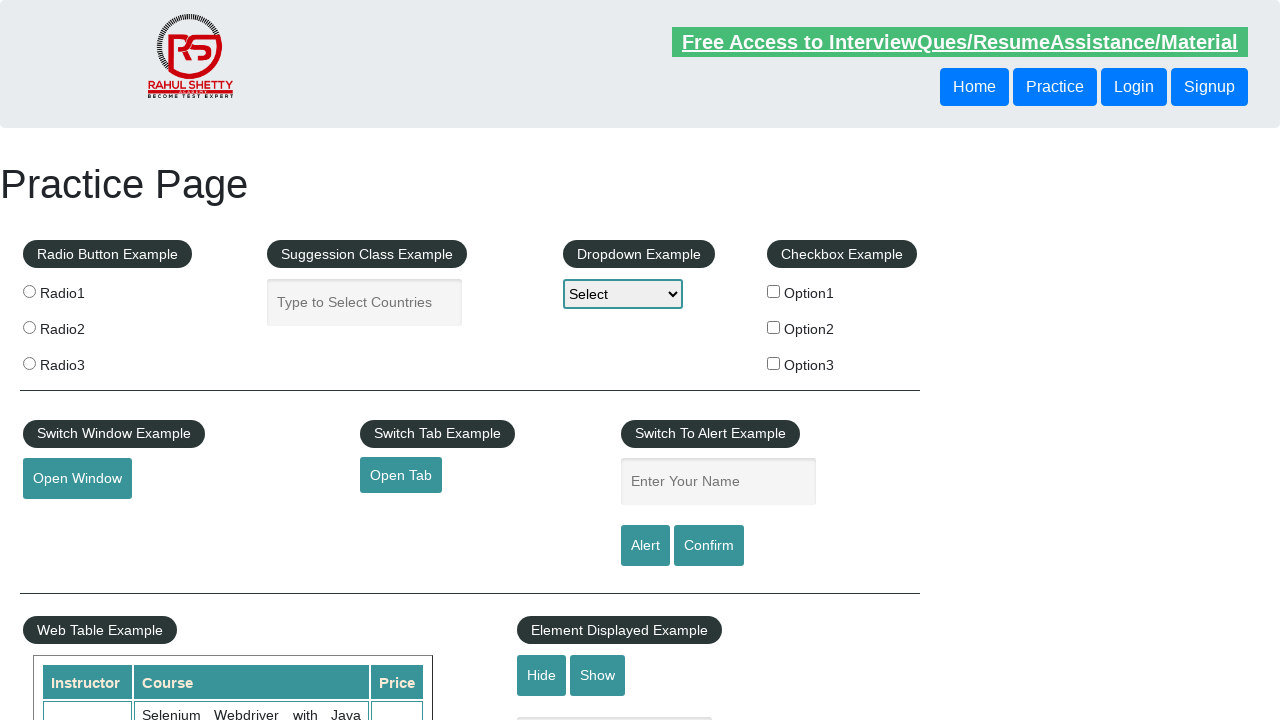

Located all links in first footer column, found 5 links
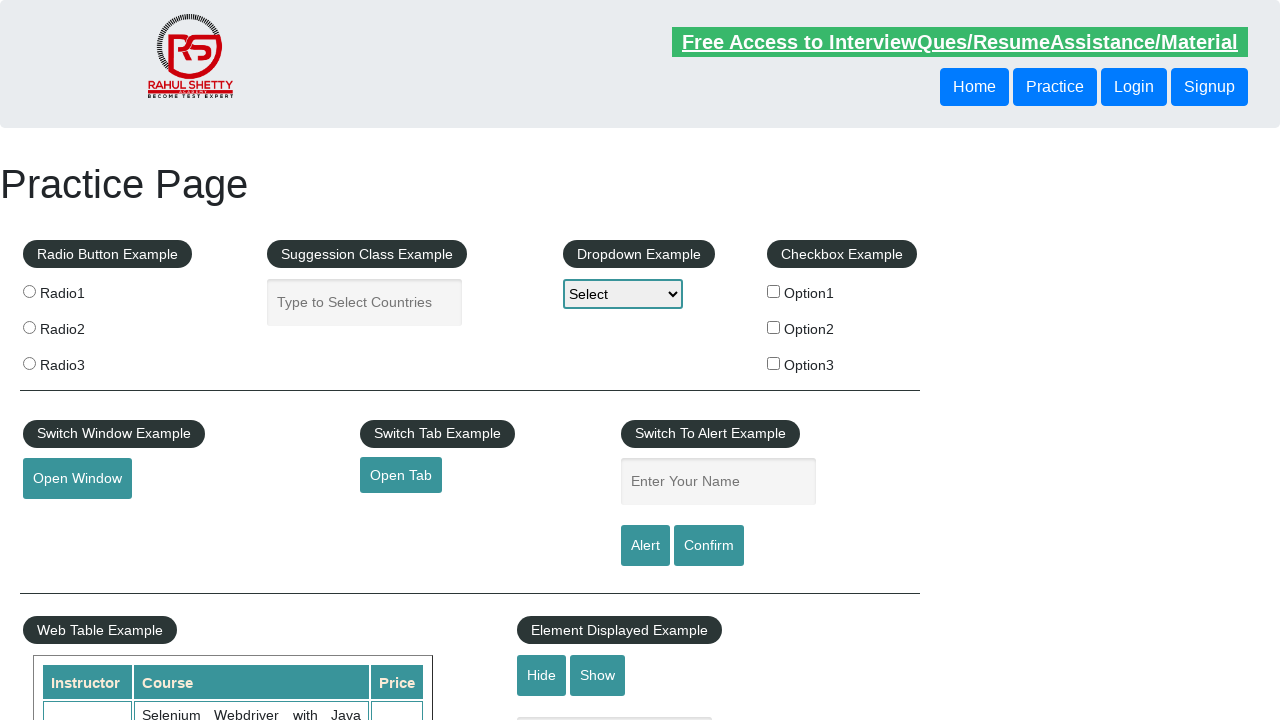

Located link 1 in first footer column
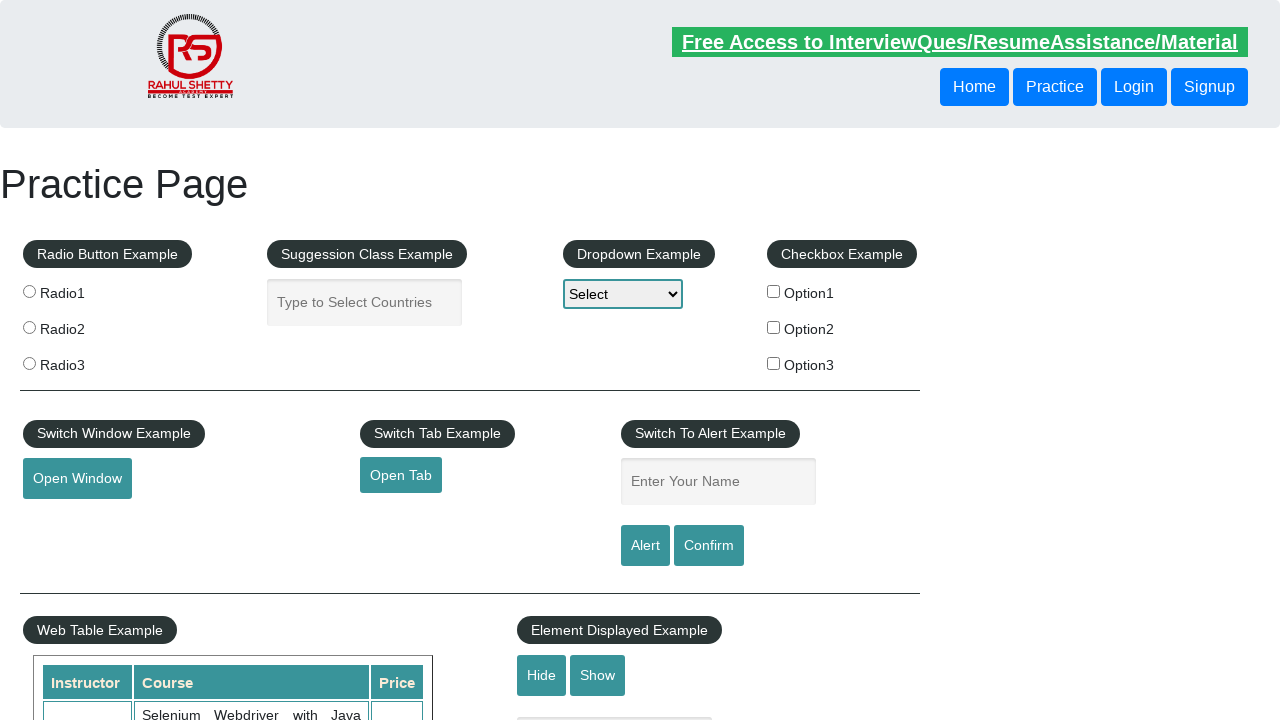

Opened footer link 1 in new tab with Ctrl+Click at (68, 520) on #gf-BIG >> xpath=//table/tbody/tr/td[1]/ul >> a >> nth=1
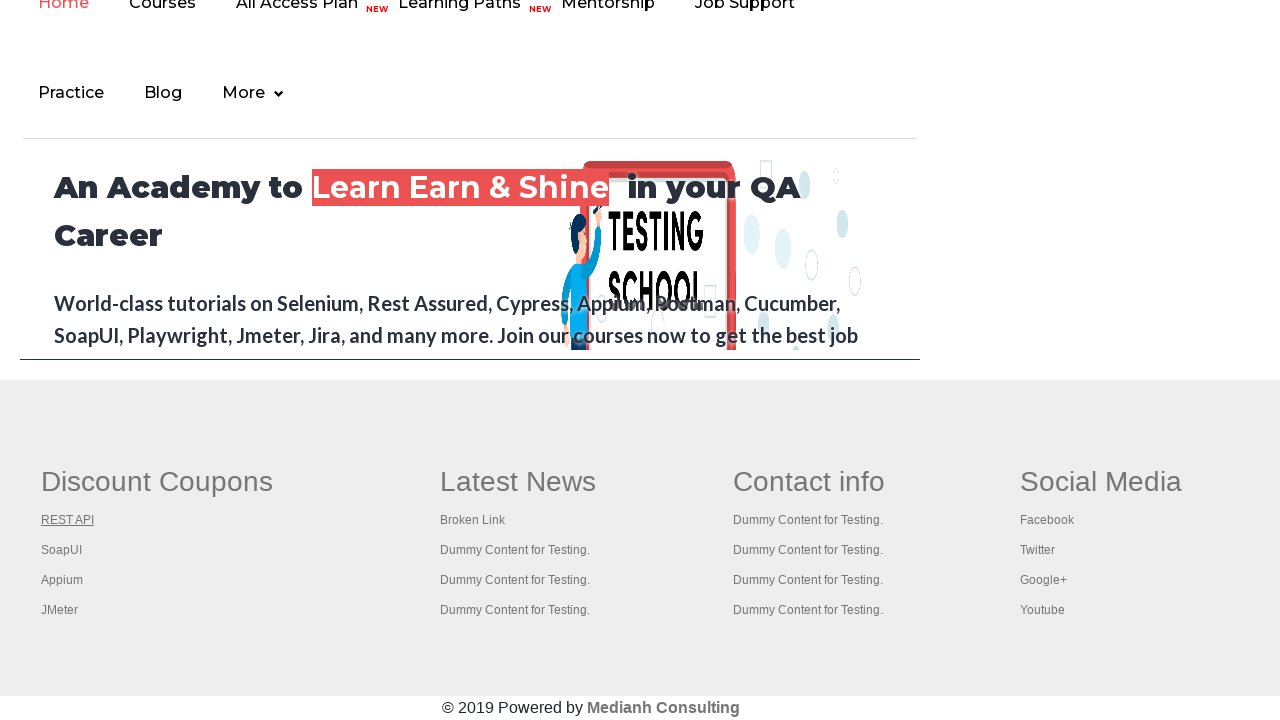

Located link 2 in first footer column
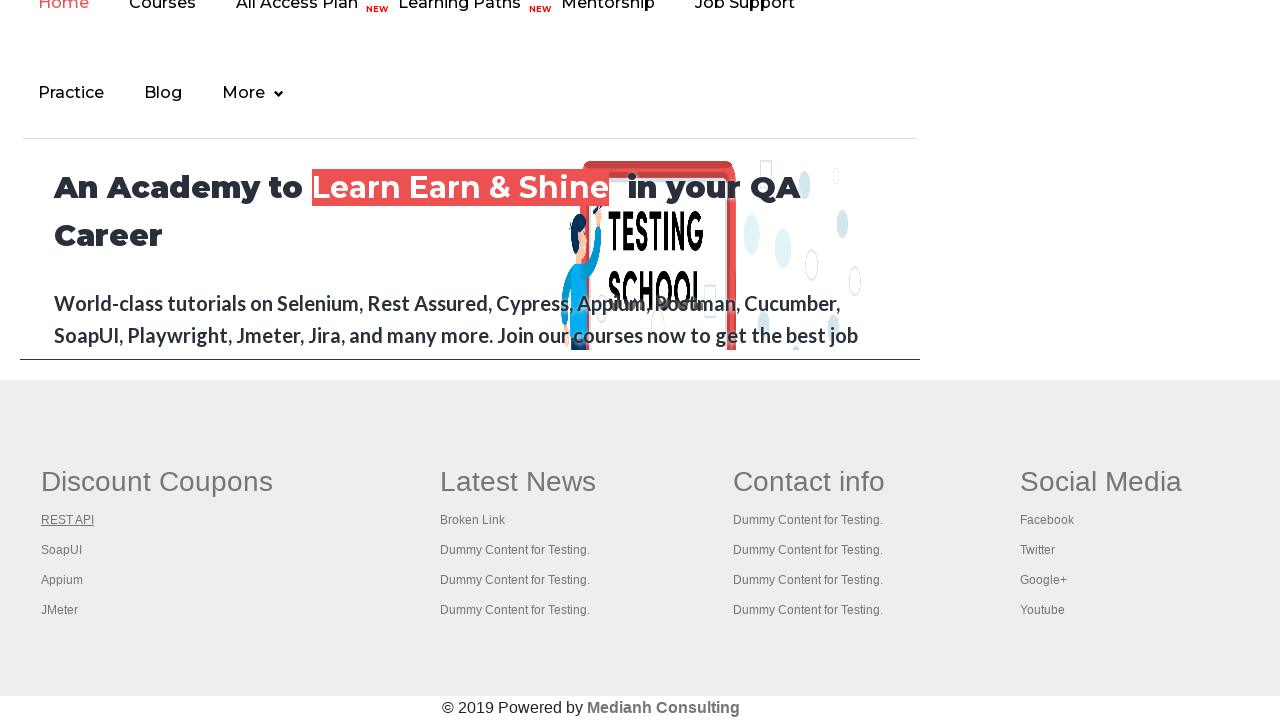

Opened footer link 2 in new tab with Ctrl+Click at (62, 550) on #gf-BIG >> xpath=//table/tbody/tr/td[1]/ul >> a >> nth=2
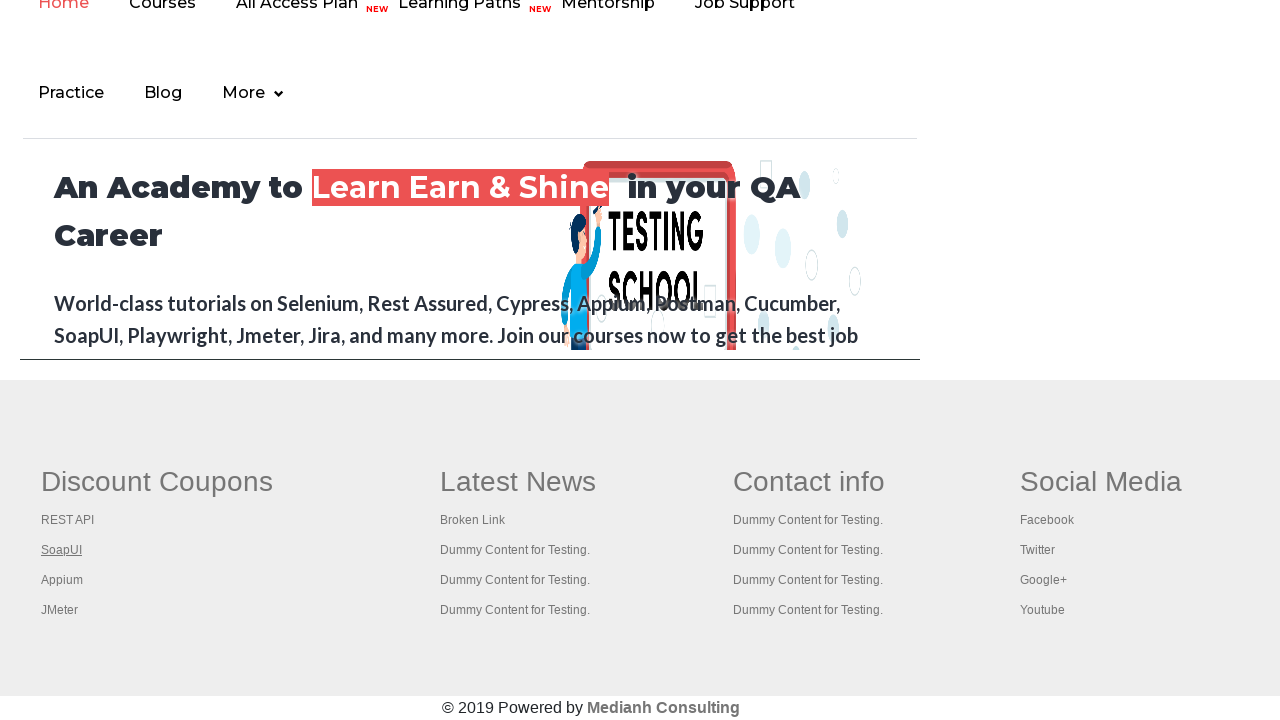

Located link 3 in first footer column
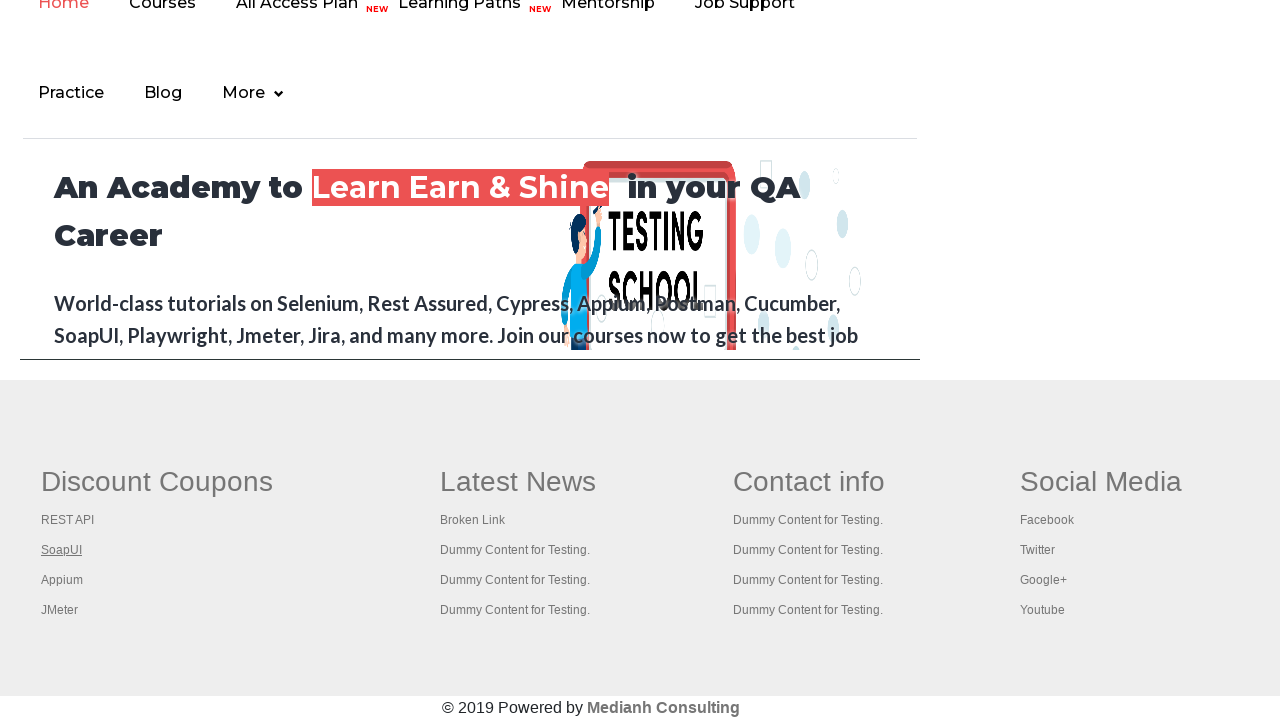

Opened footer link 3 in new tab with Ctrl+Click at (62, 580) on #gf-BIG >> xpath=//table/tbody/tr/td[1]/ul >> a >> nth=3
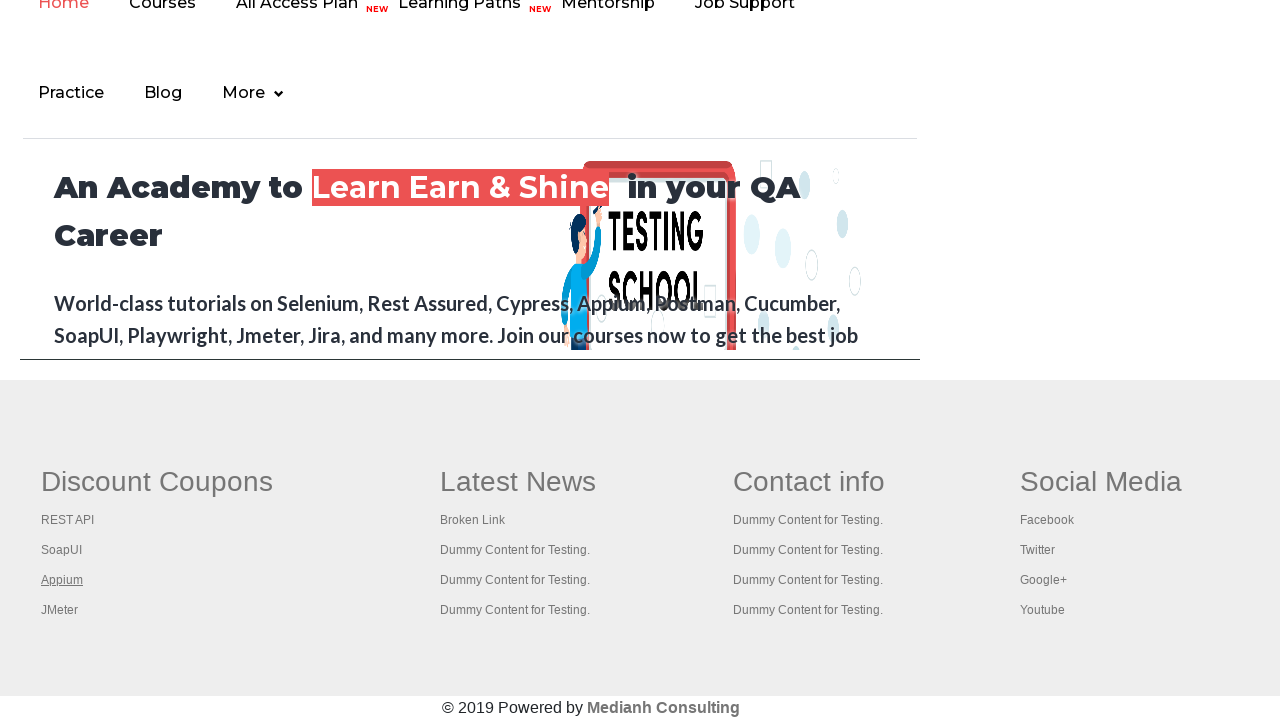

Located link 4 in first footer column
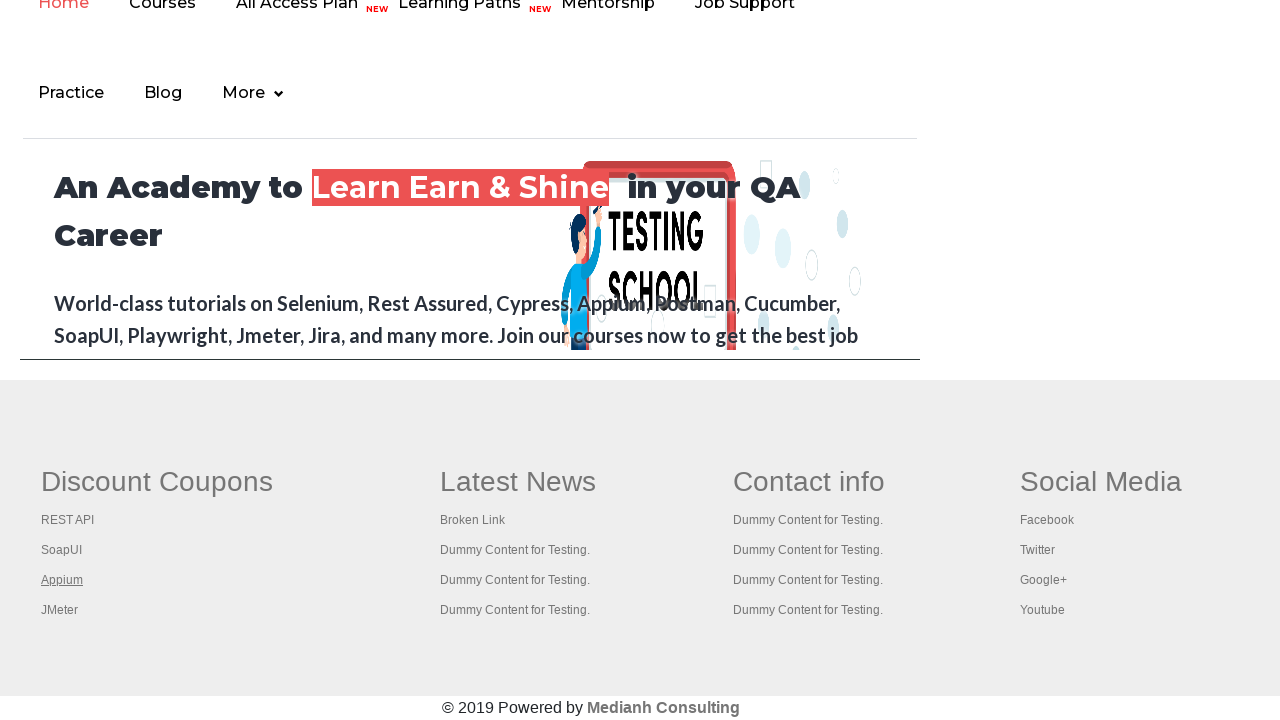

Opened footer link 4 in new tab with Ctrl+Click at (60, 610) on #gf-BIG >> xpath=//table/tbody/tr/td[1]/ul >> a >> nth=4
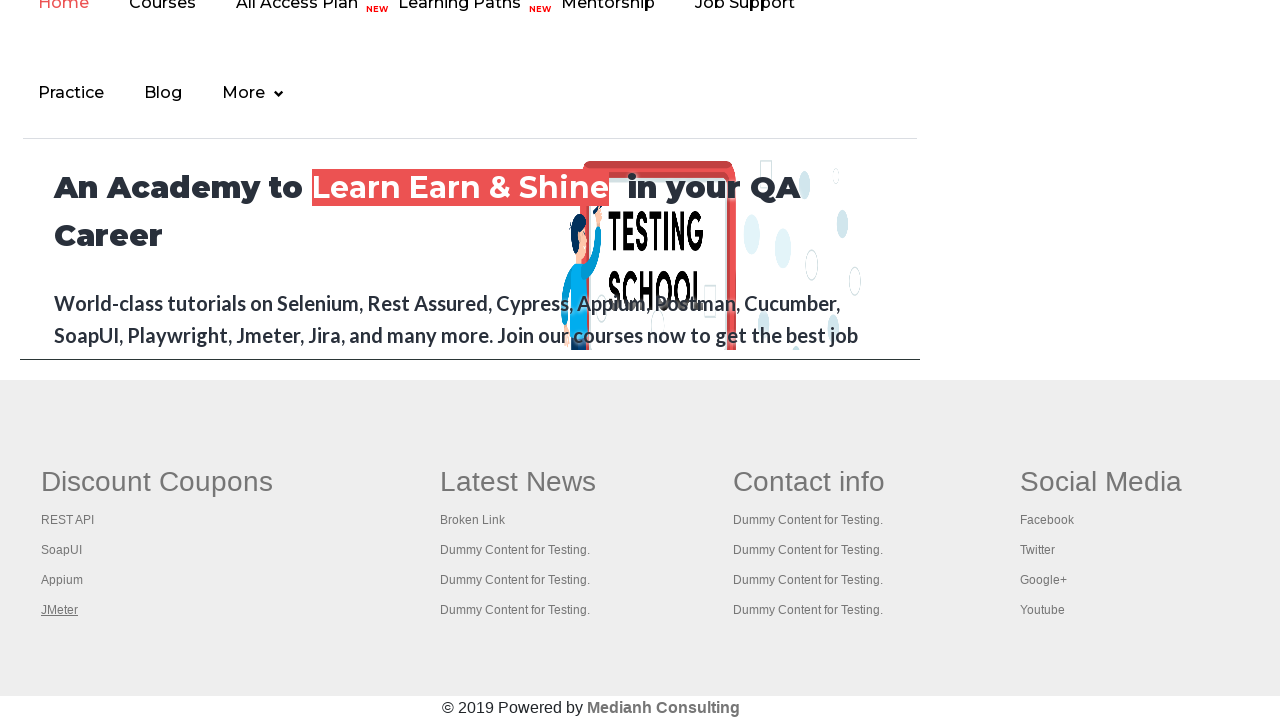

Retrieved all open pages from context, total 5 pages
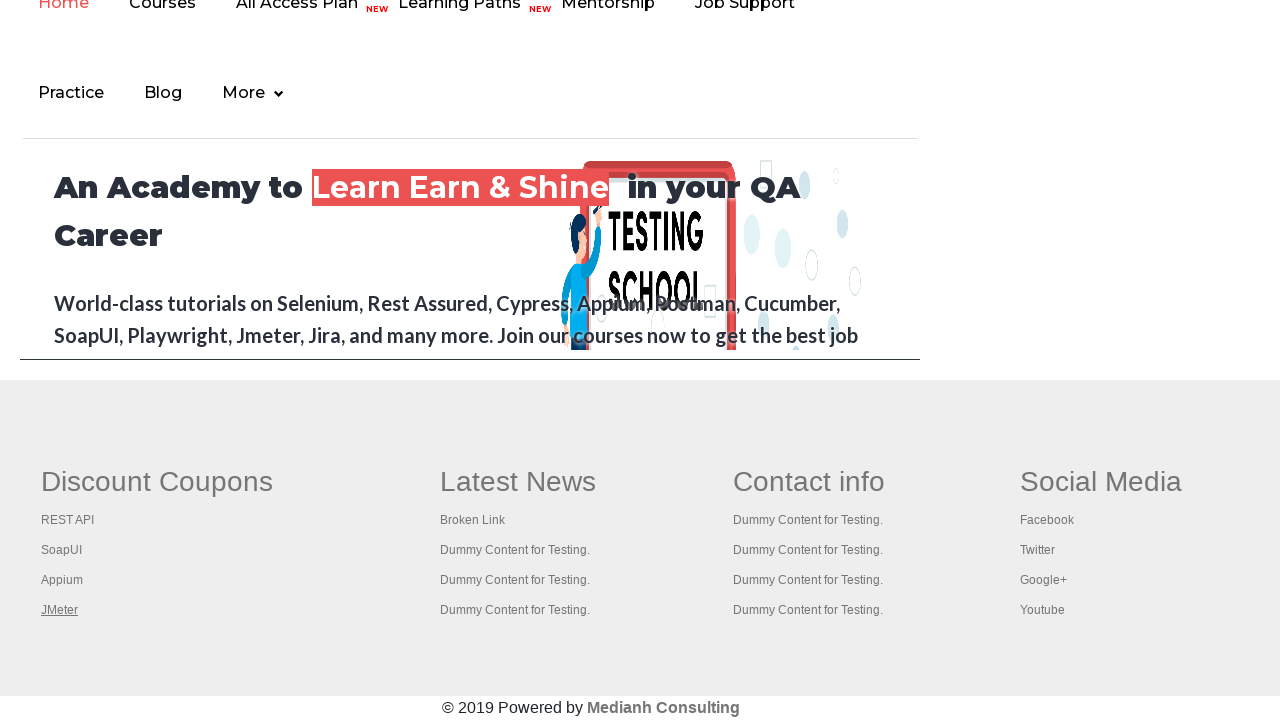

Switched to page 1 with title 'REST API Tutorial'
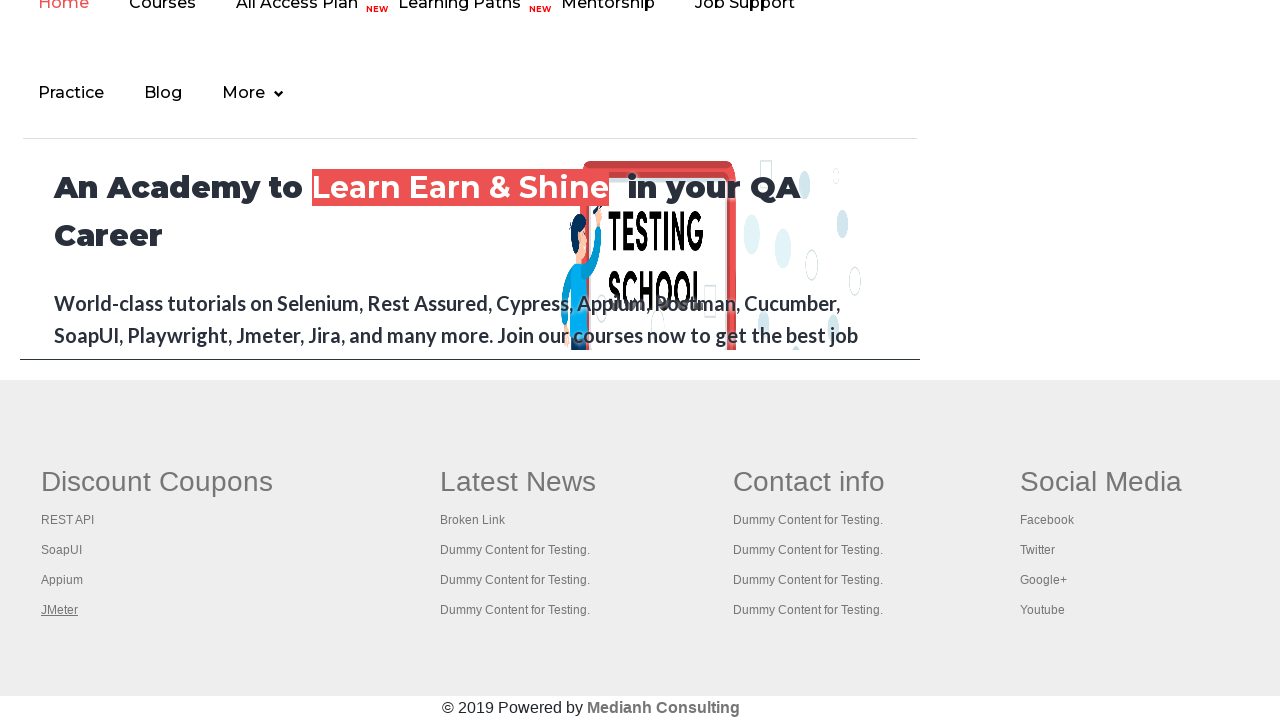

Switched to page 2 with title 'The World’s Most Popular API Testing Tool | SoapUI'
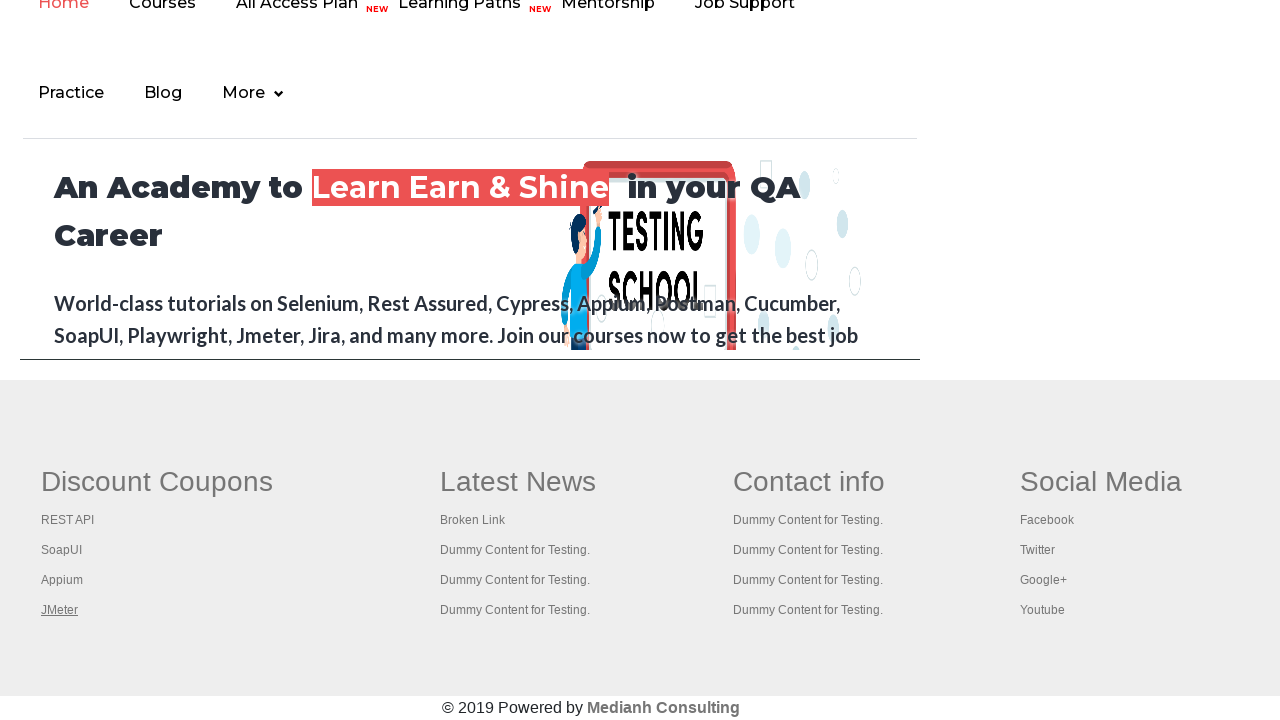

Switched to page 3 with title 'Appium tutorial for Mobile Apps testing | RahulShetty Academy | Rahul'
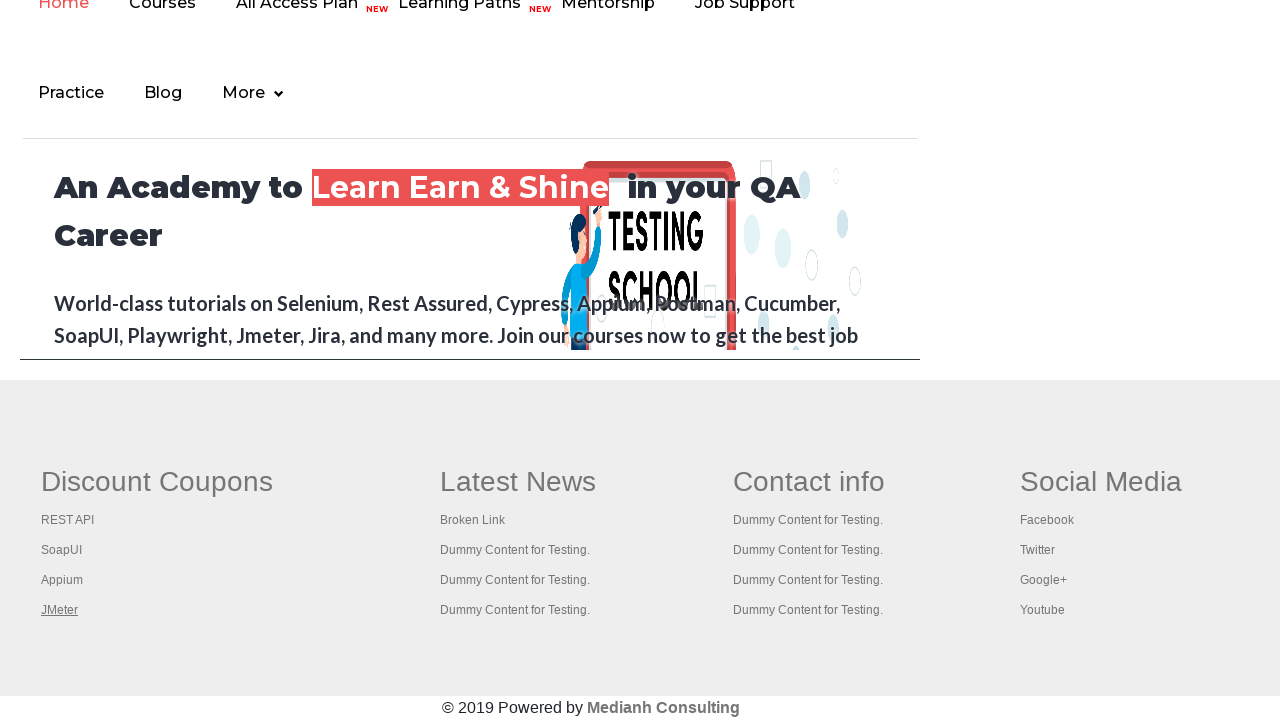

Switched to page 4 with title 'Apache JMeter - Apache JMeter™'
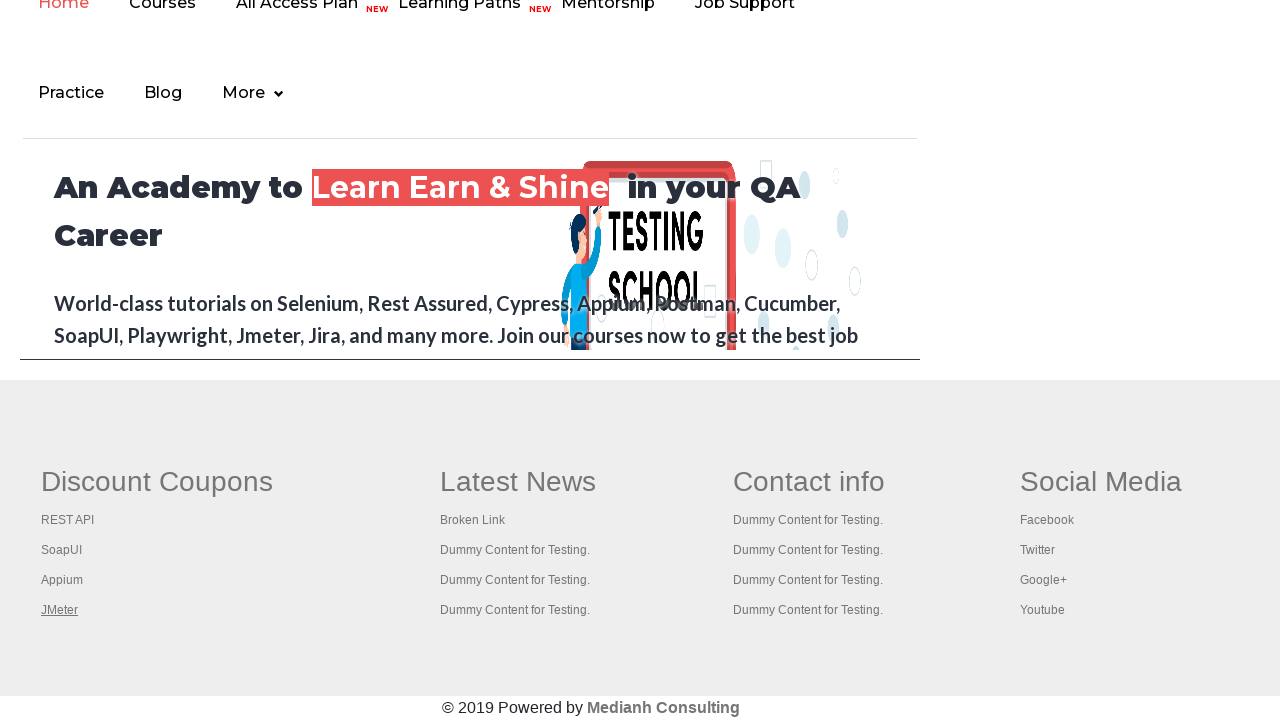

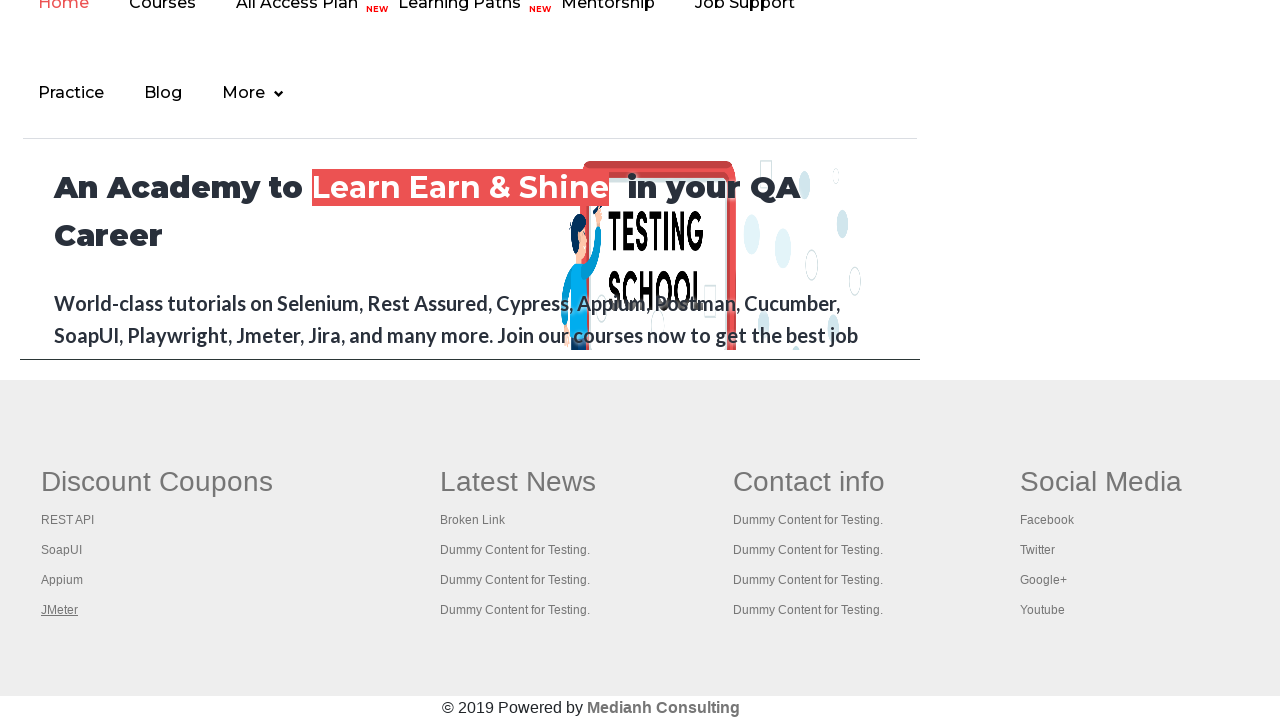